Tests an e-commerce site's search and add to cart functionality by searching for products containing "ca" and adding specific items to the cart

Starting URL: https://rahulshettyacademy.com/seleniumPractise/

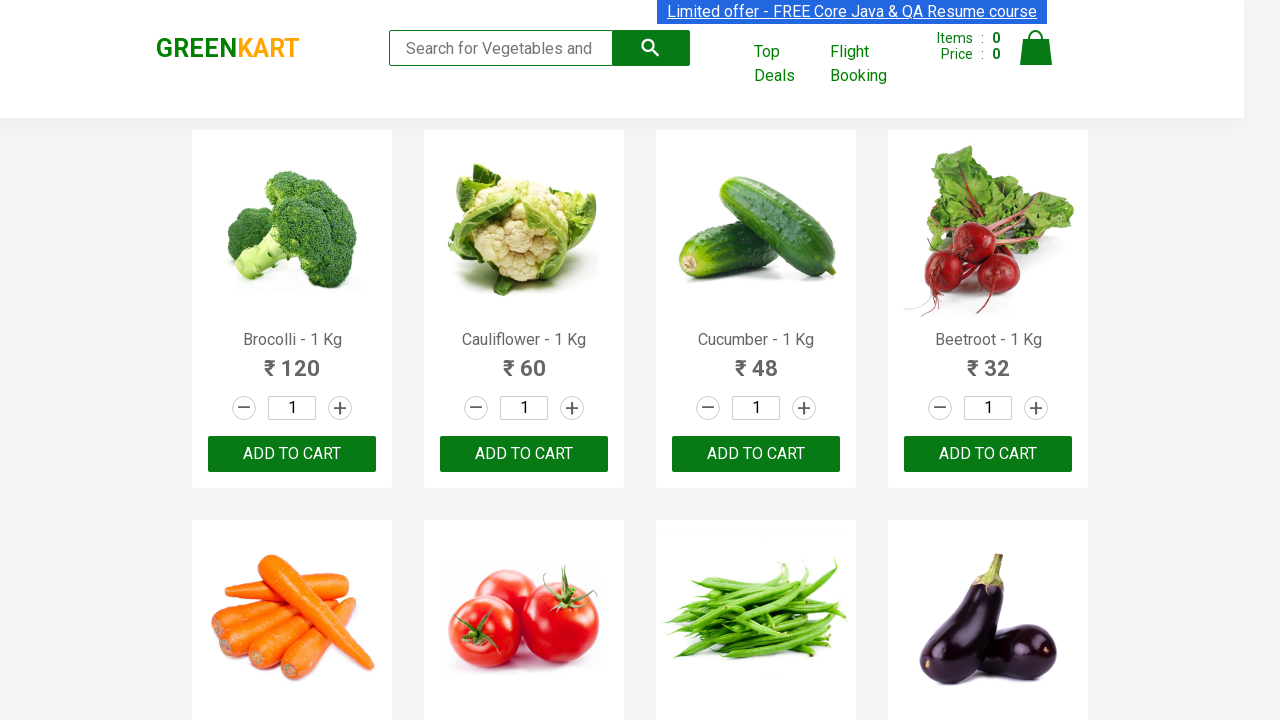

Filled search field with 'ca' to filter products on .search-keyword
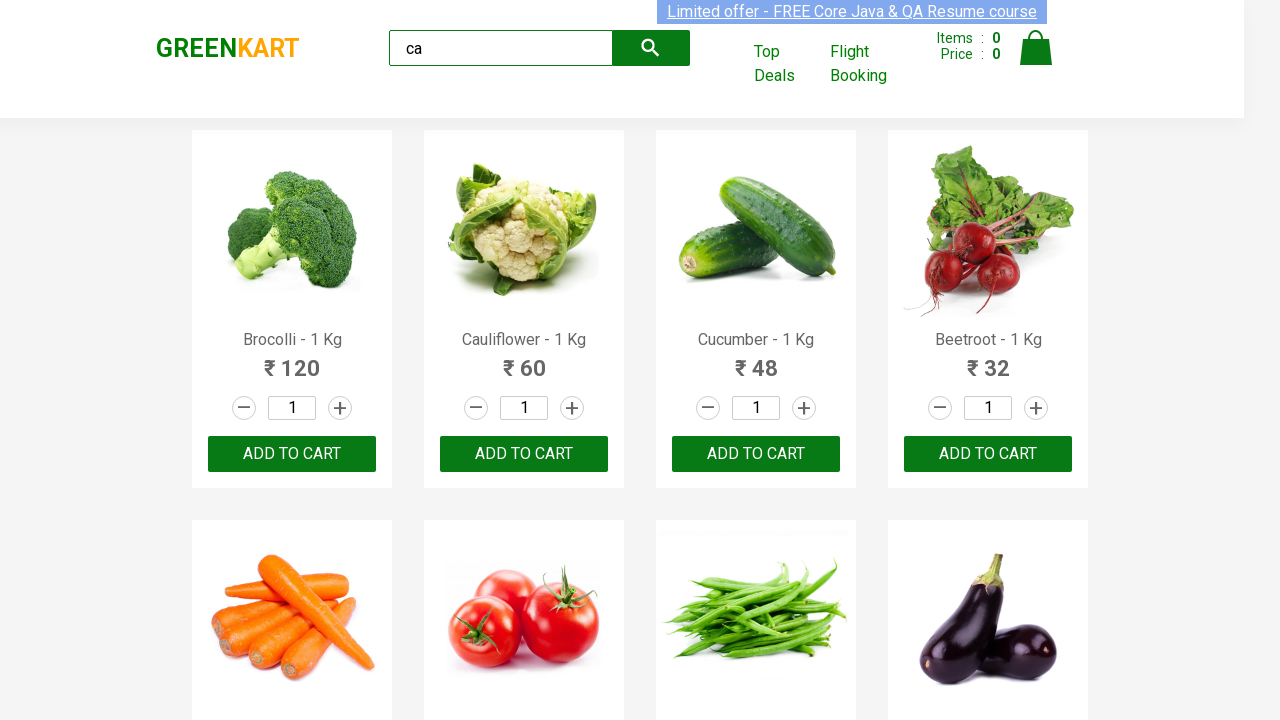

Waited for products to filter
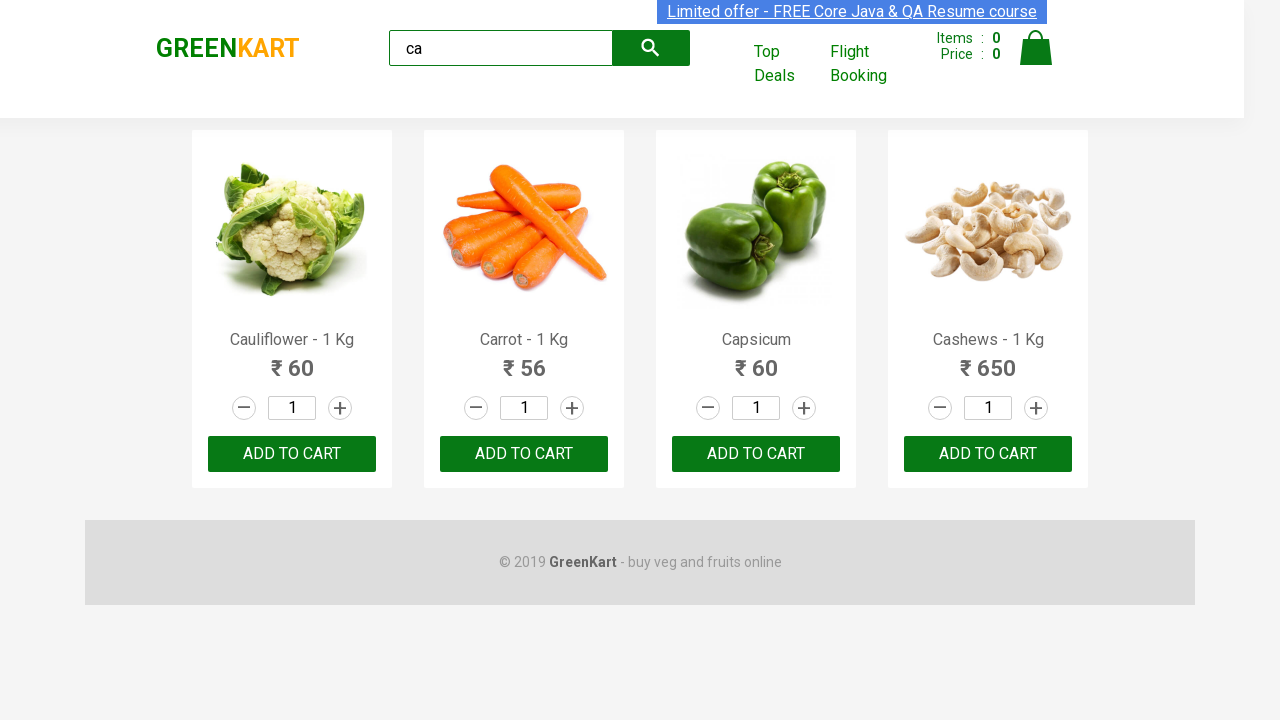

Verified that 4 products are visible after filtering
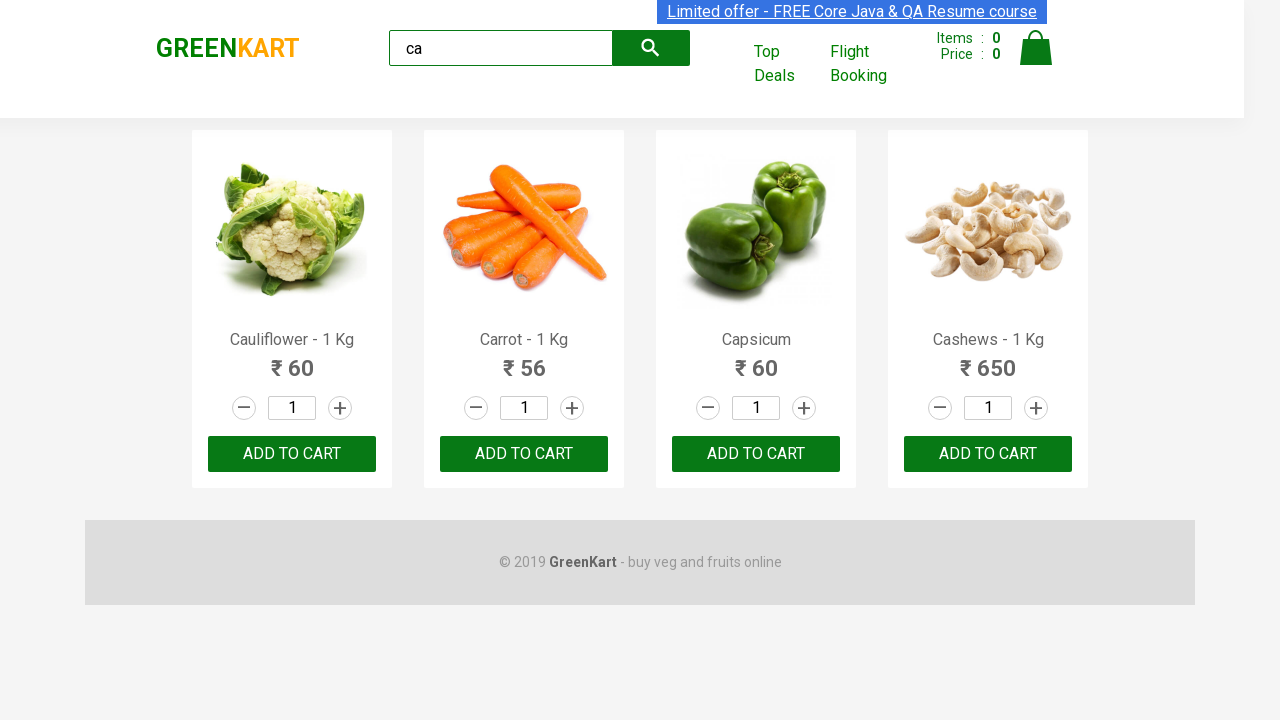

Clicked 'ADD TO CART' button on second product at (524, 454) on .products .product >> nth=1 >> internal:text="ADD TO CART"i
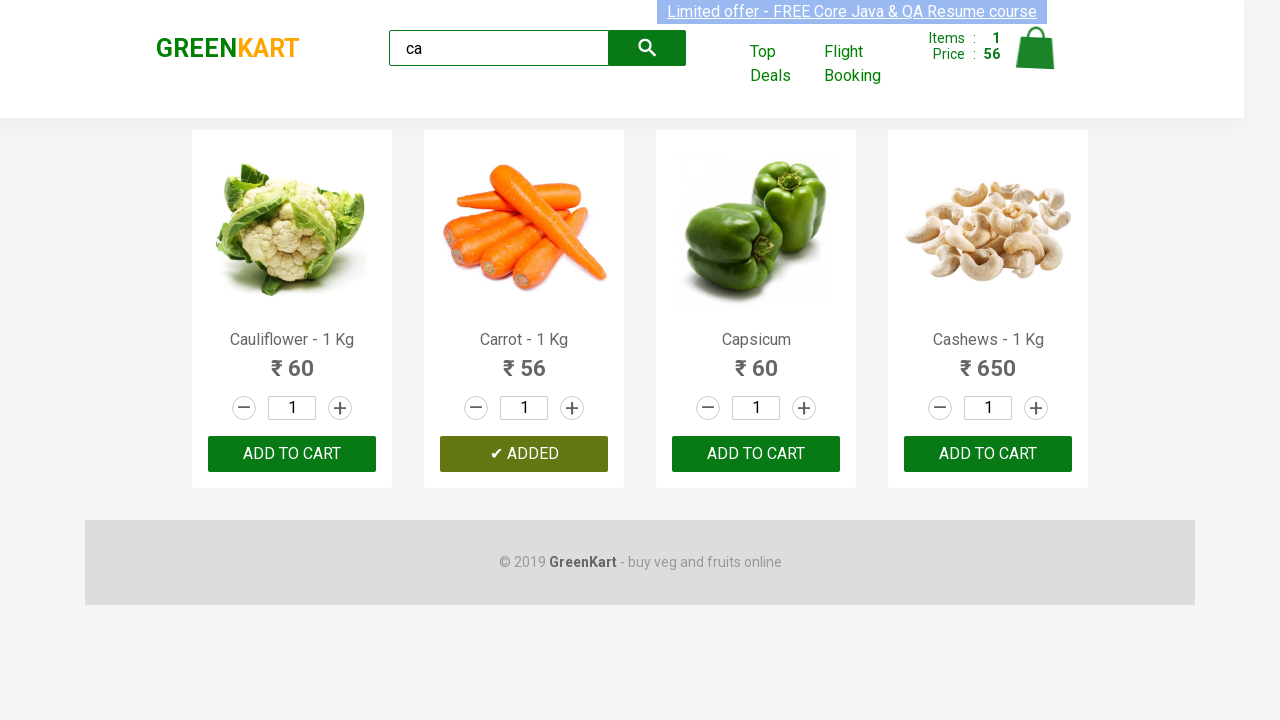

Found and clicked 'ADD TO CART' button for Cashews product at (988, 454) on .products .product >> nth=3 >> .product-action >> nth=0
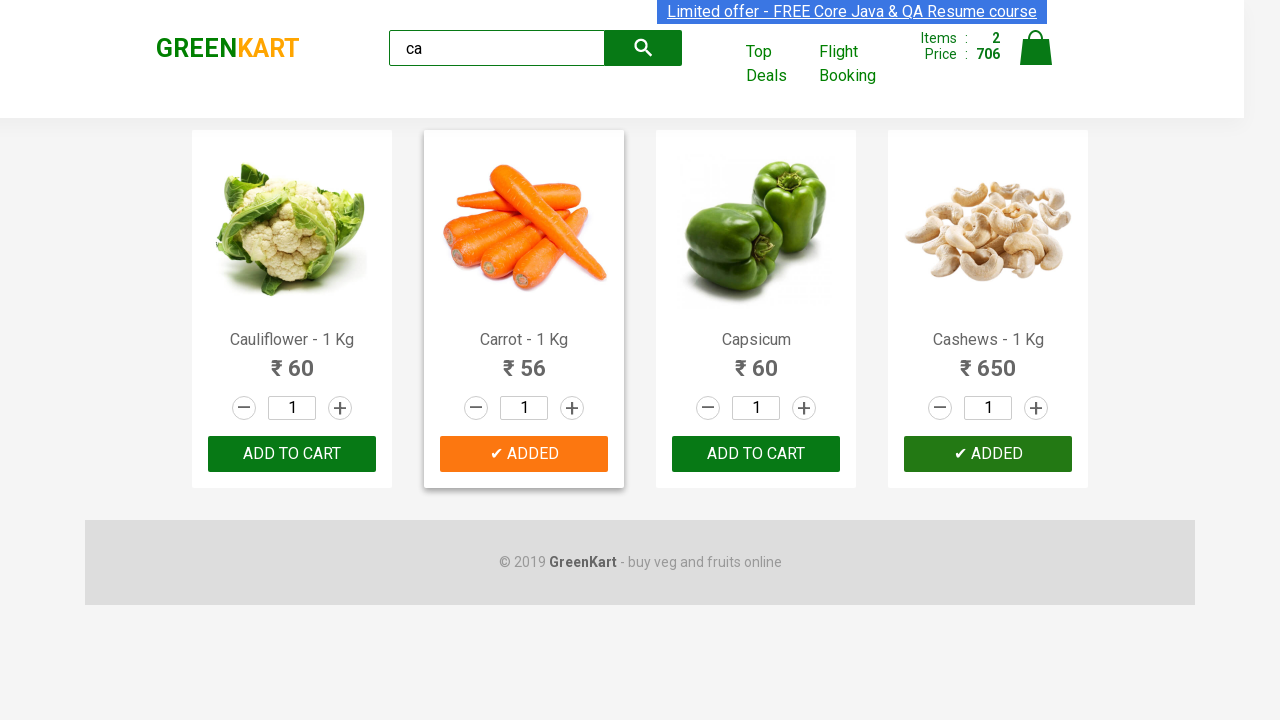

Verified brand text is 'GREENKART'
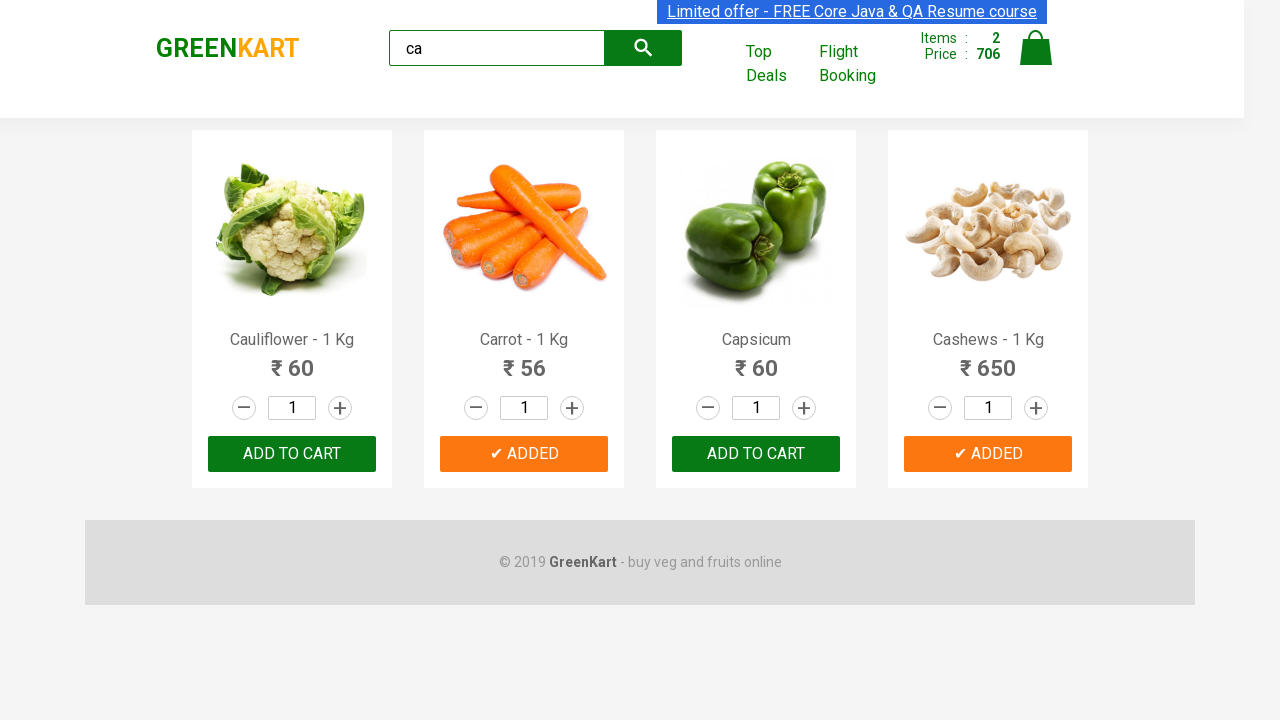

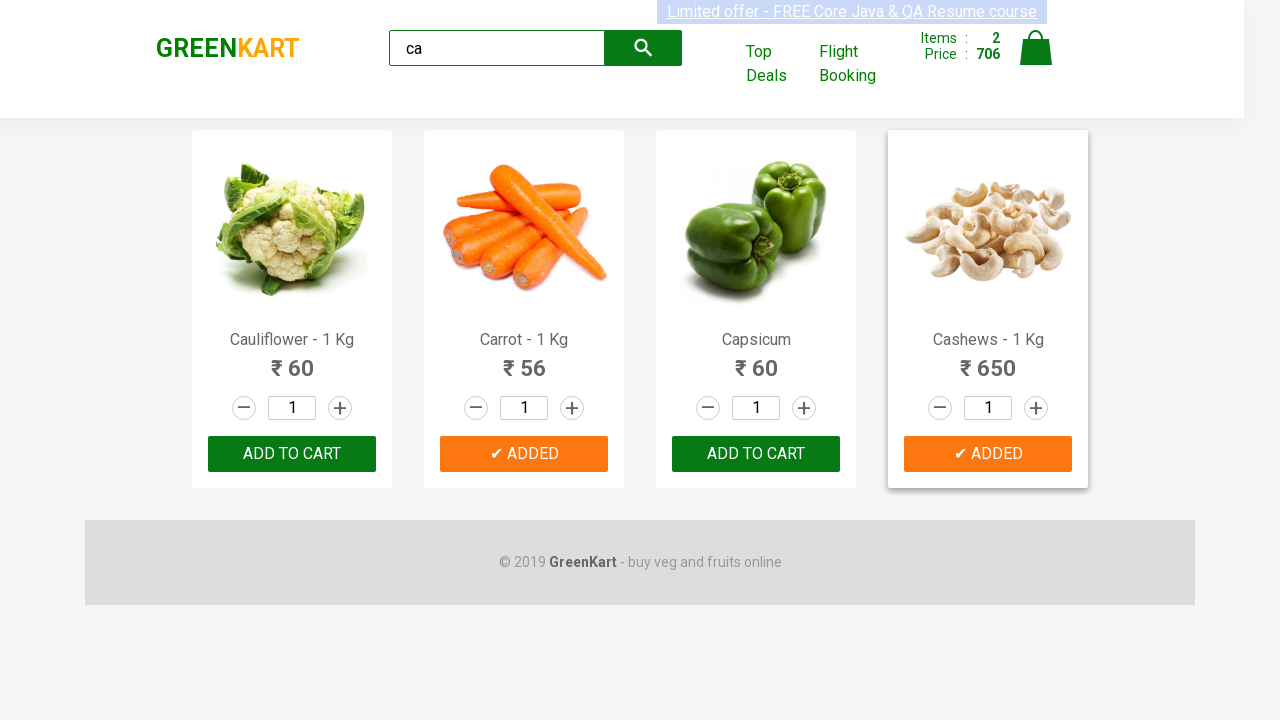